Tests editing a todo item by double-clicking, modifying text, and pressing Enter

Starting URL: https://demo.playwright.dev/todomvc

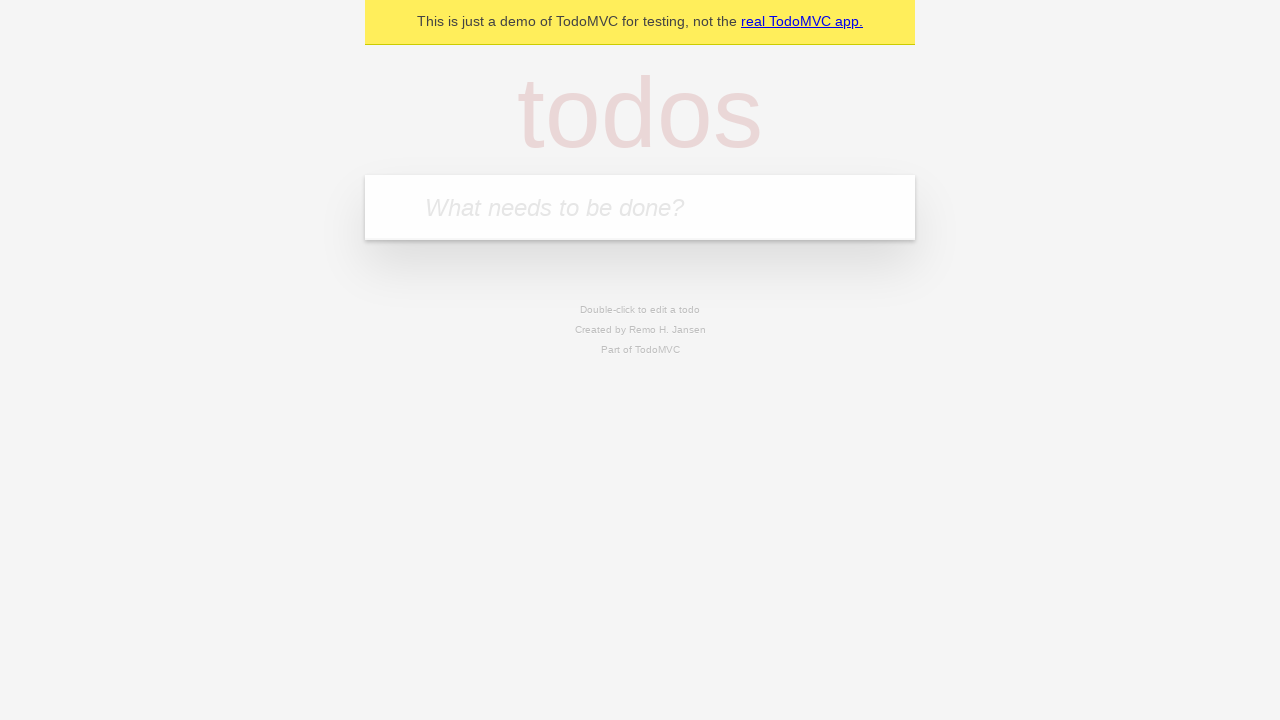

Filled todo input with 'buy some cheese' on internal:attr=[placeholder="What needs to be done?"i]
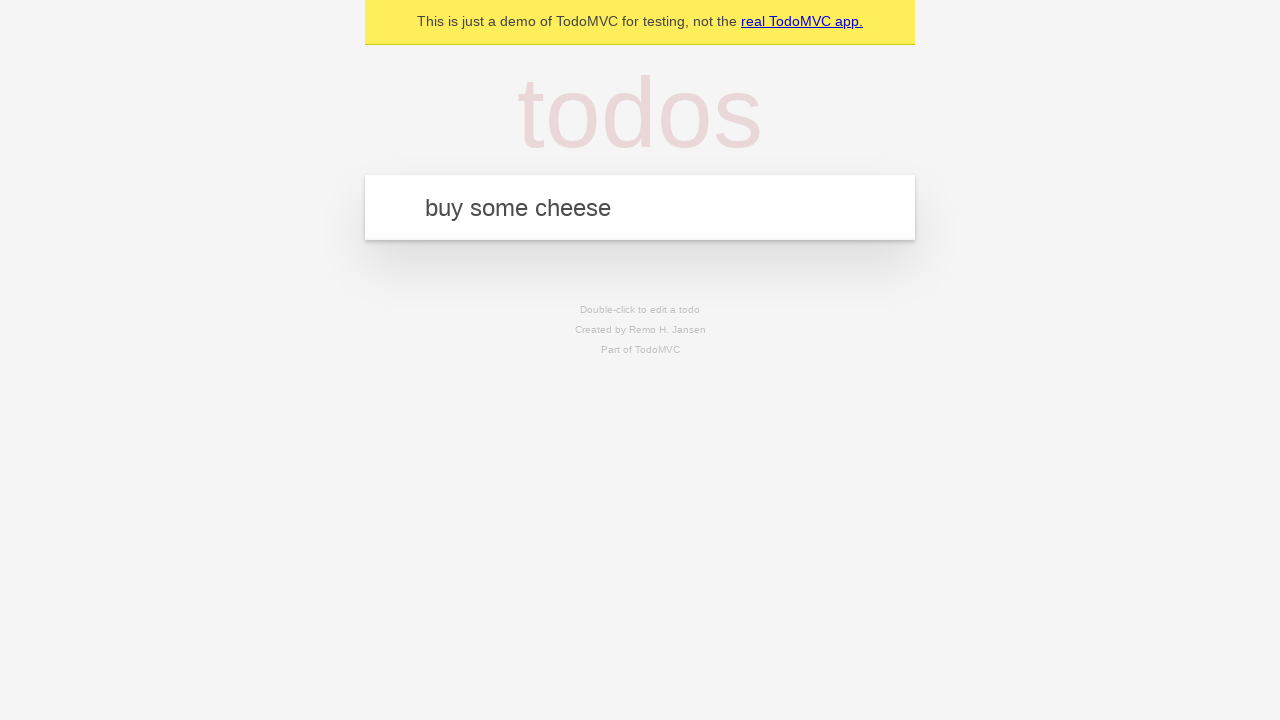

Pressed Enter to create first todo on internal:attr=[placeholder="What needs to be done?"i]
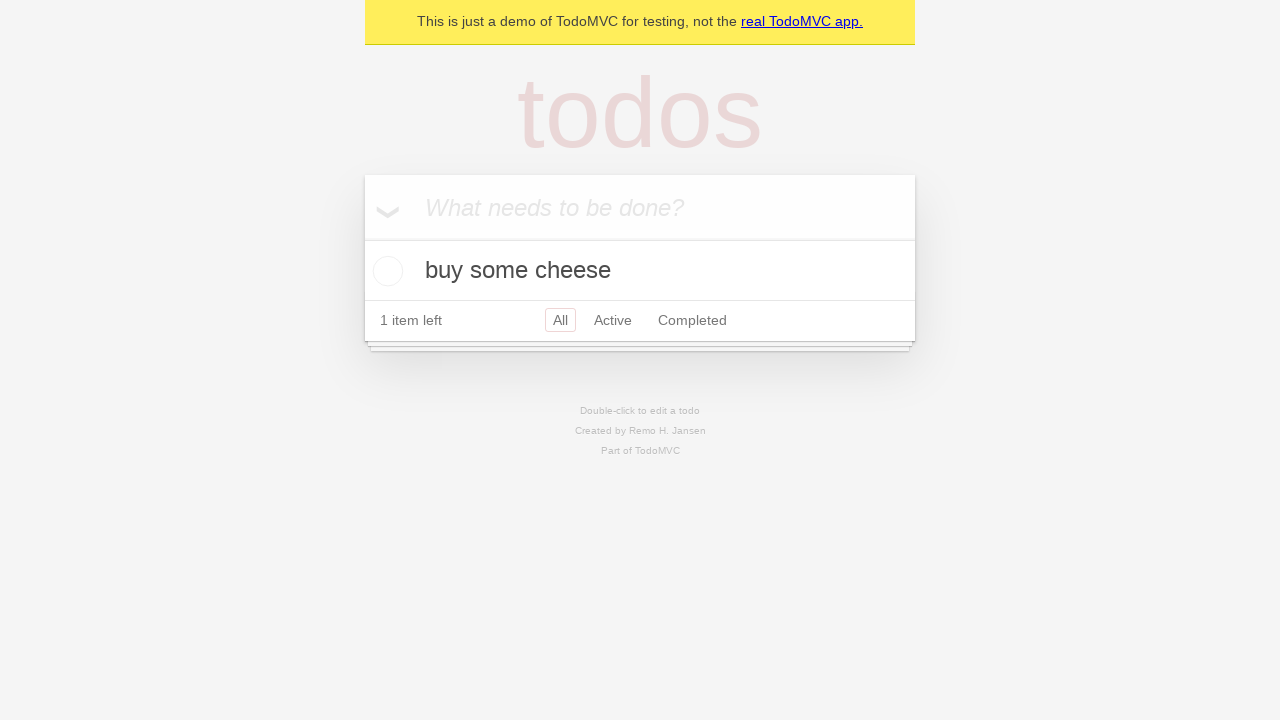

Filled todo input with 'feed the cat' on internal:attr=[placeholder="What needs to be done?"i]
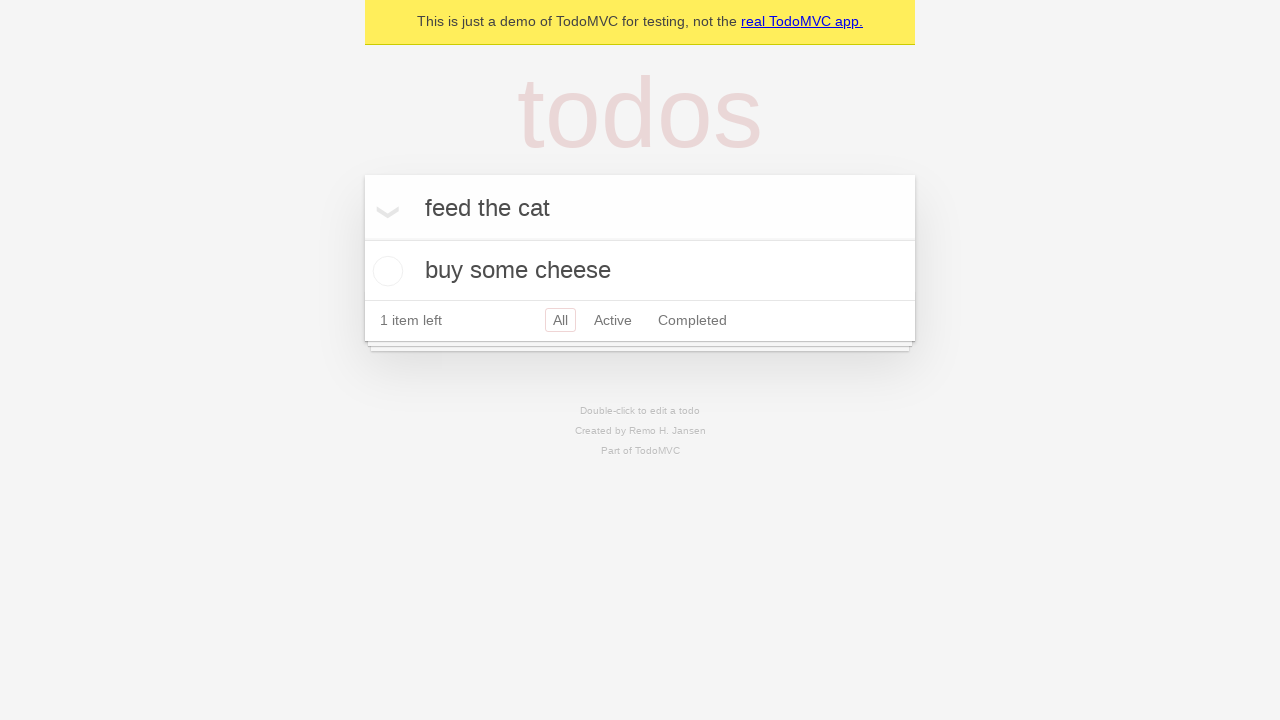

Pressed Enter to create second todo on internal:attr=[placeholder="What needs to be done?"i]
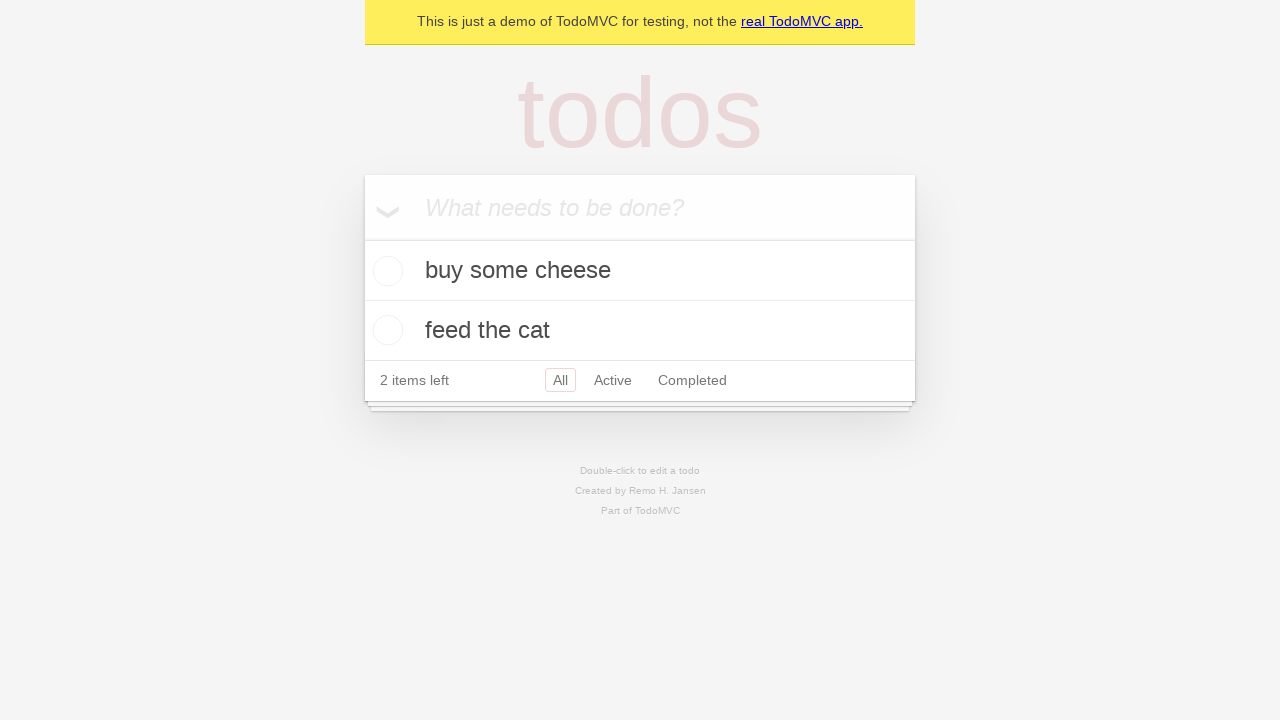

Filled todo input with 'book a doctors appointment' on internal:attr=[placeholder="What needs to be done?"i]
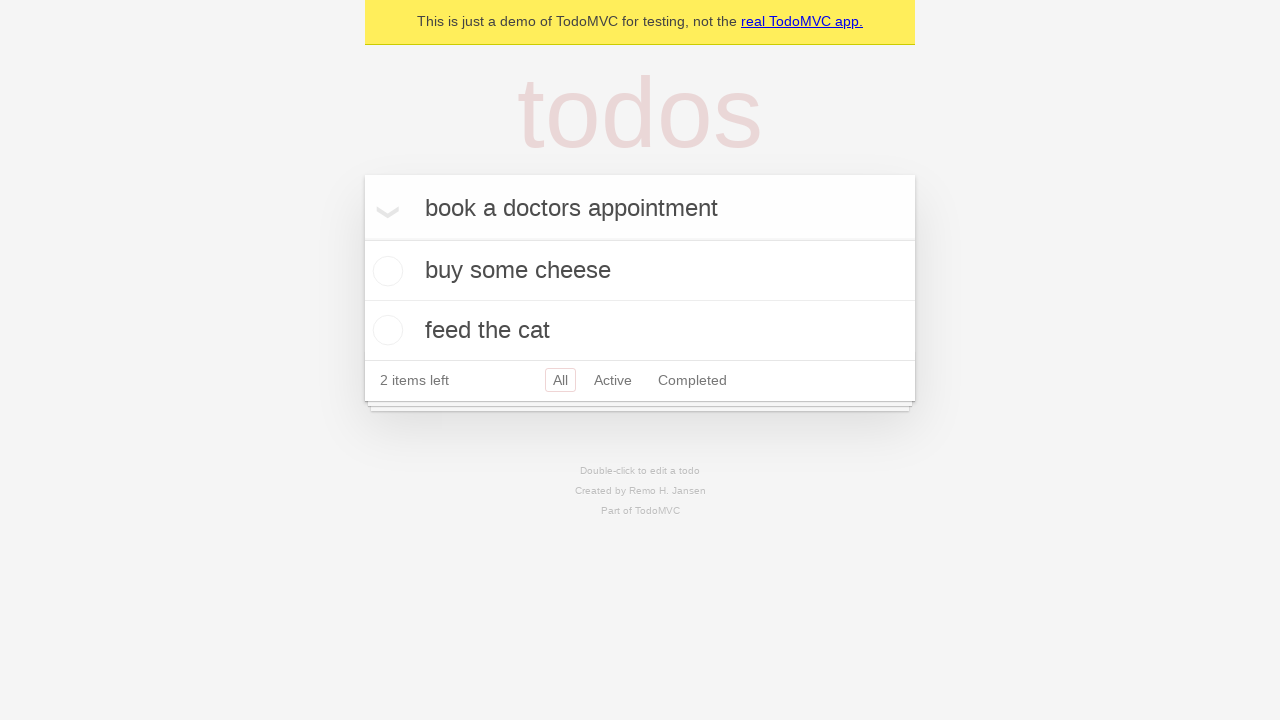

Pressed Enter to create third todo on internal:attr=[placeholder="What needs to be done?"i]
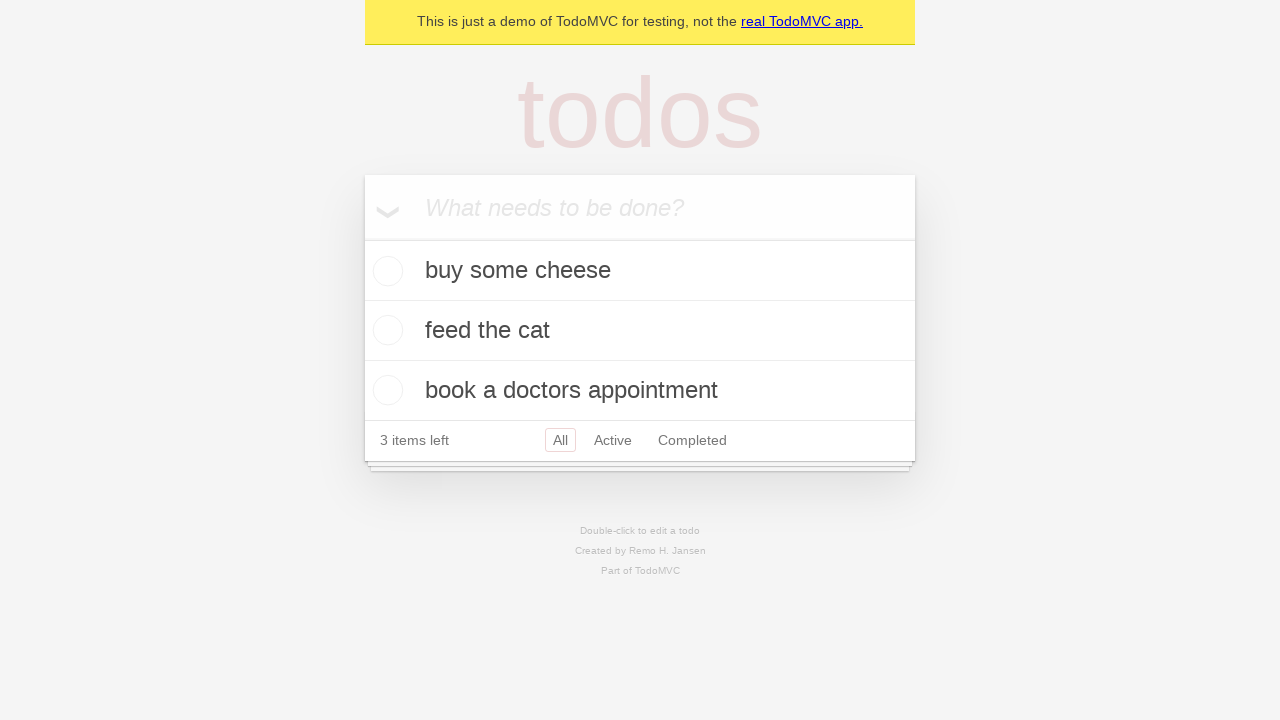

Double-clicked second todo item to enter edit mode at (640, 331) on internal:testid=[data-testid="todo-item"s] >> nth=1
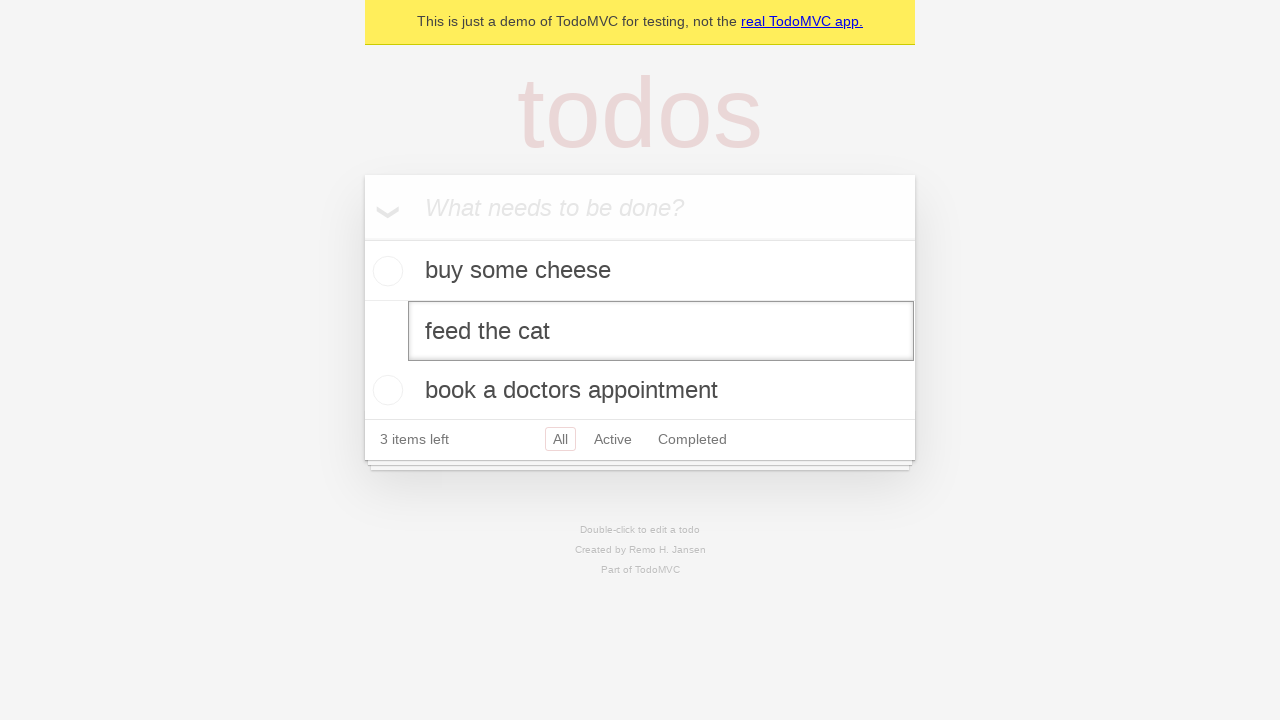

Filled edit textbox with 'buy some sausages' on internal:testid=[data-testid="todo-item"s] >> nth=1 >> internal:role=textbox[nam
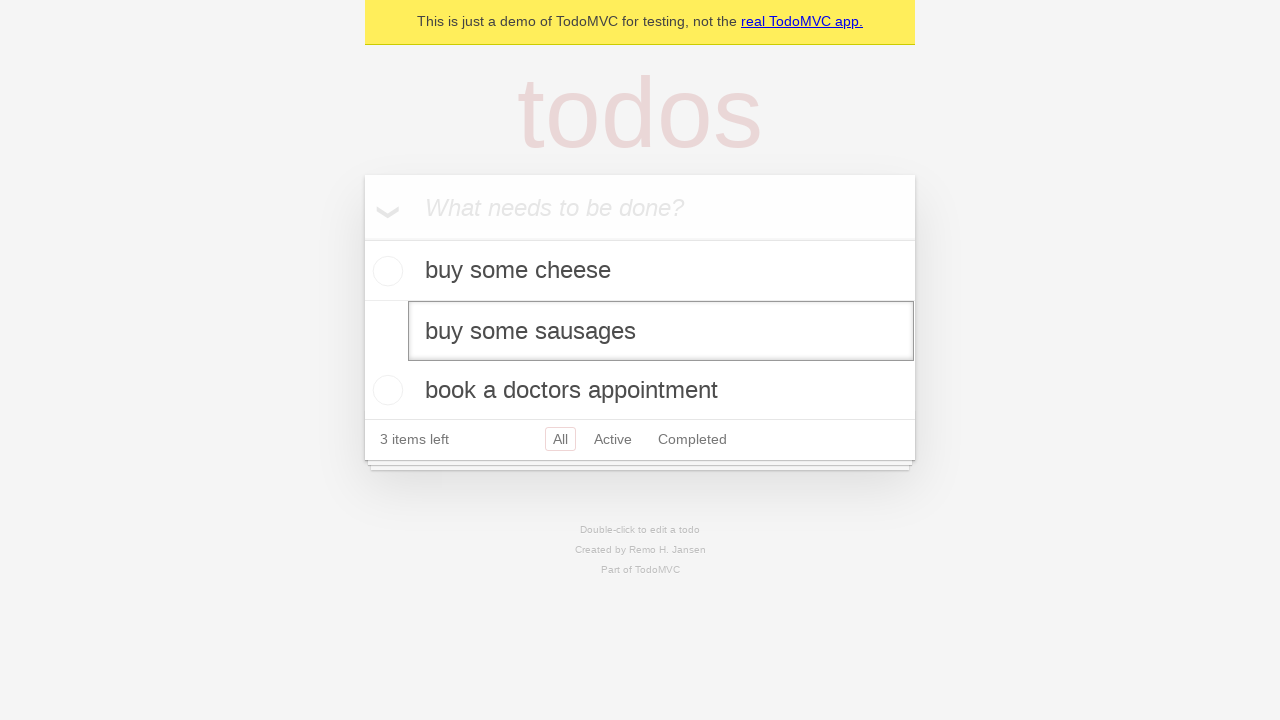

Pressed Enter to confirm edited todo text on internal:testid=[data-testid="todo-item"s] >> nth=1 >> internal:role=textbox[nam
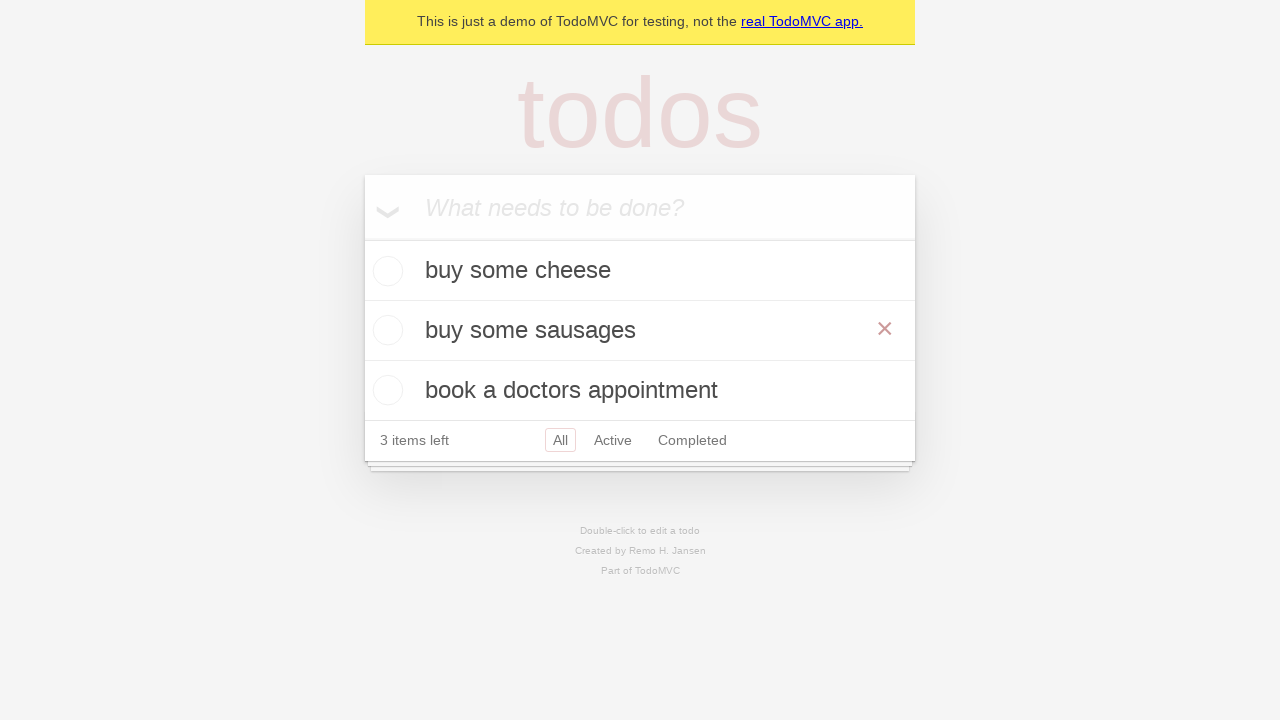

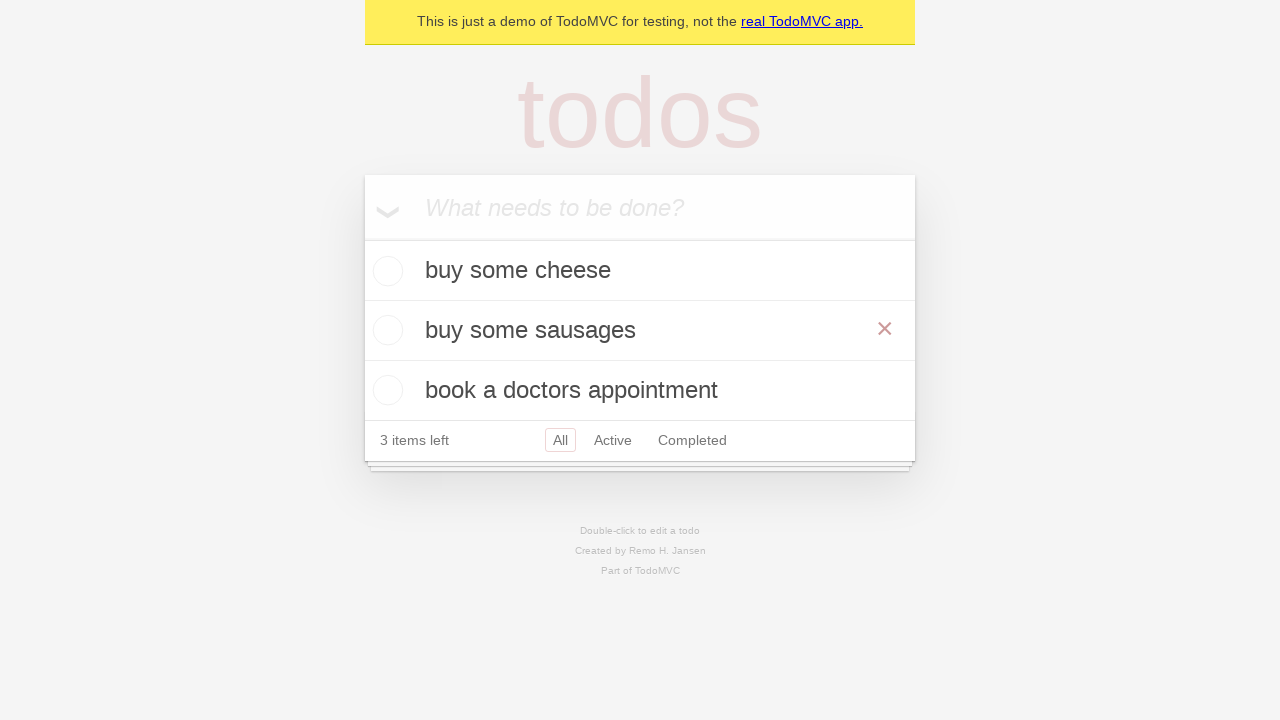